Tests adding multiple todo items and verifies the correct count of todos in the list

Starting URL: https://demo.playwright.dev/todomvc/

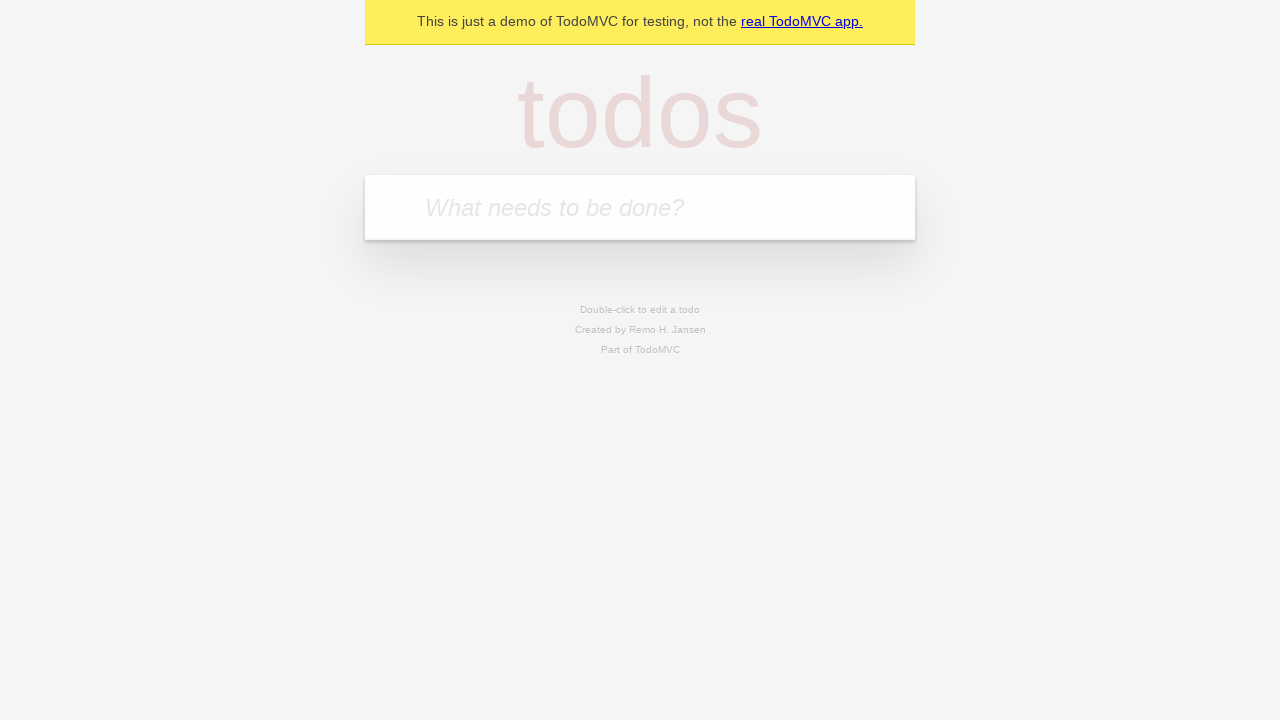

Filled new todo field with 'Lập trình CI/CD' on .new-todo
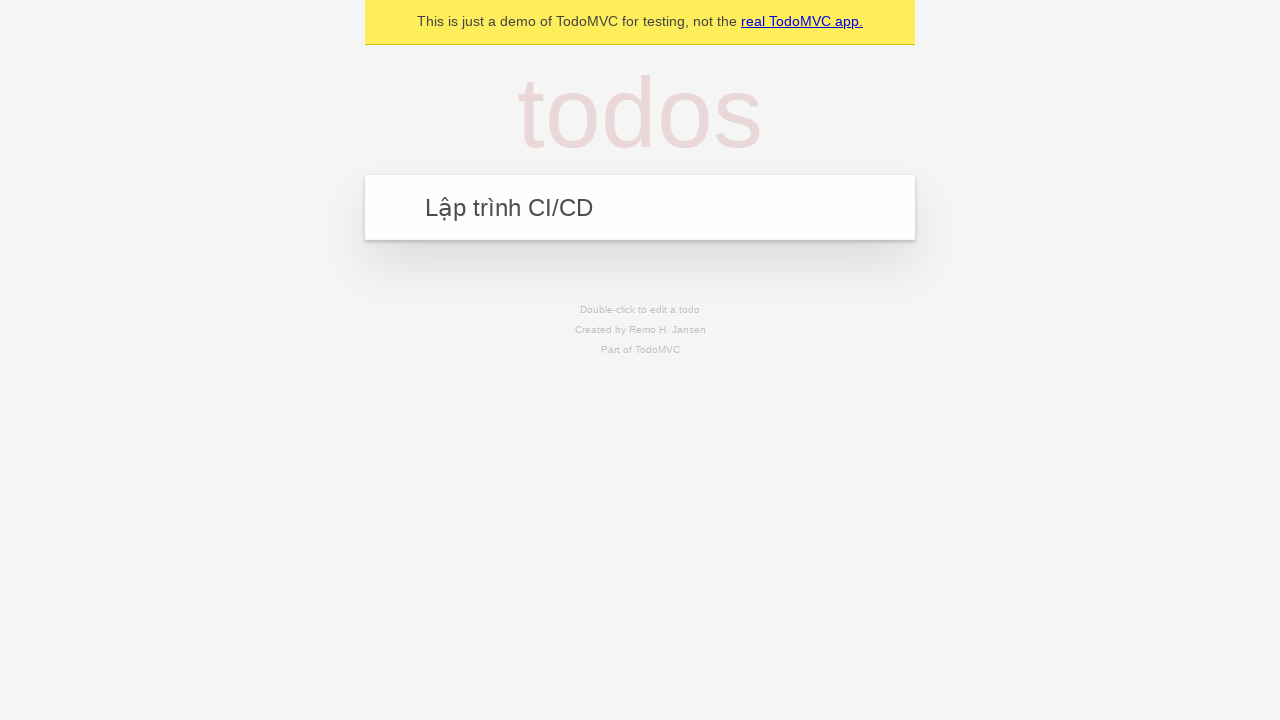

Pressed Enter to add first todo on .new-todo
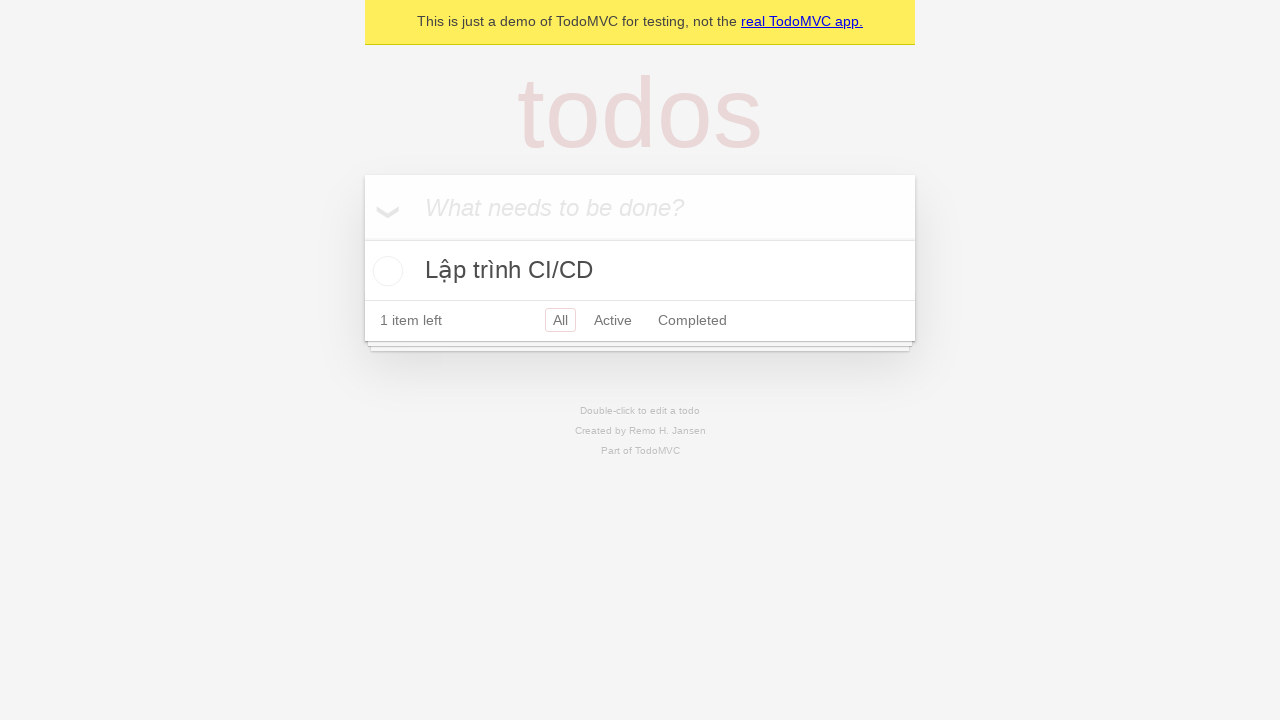

Filled new todo field with 'Học Playwright' on .new-todo
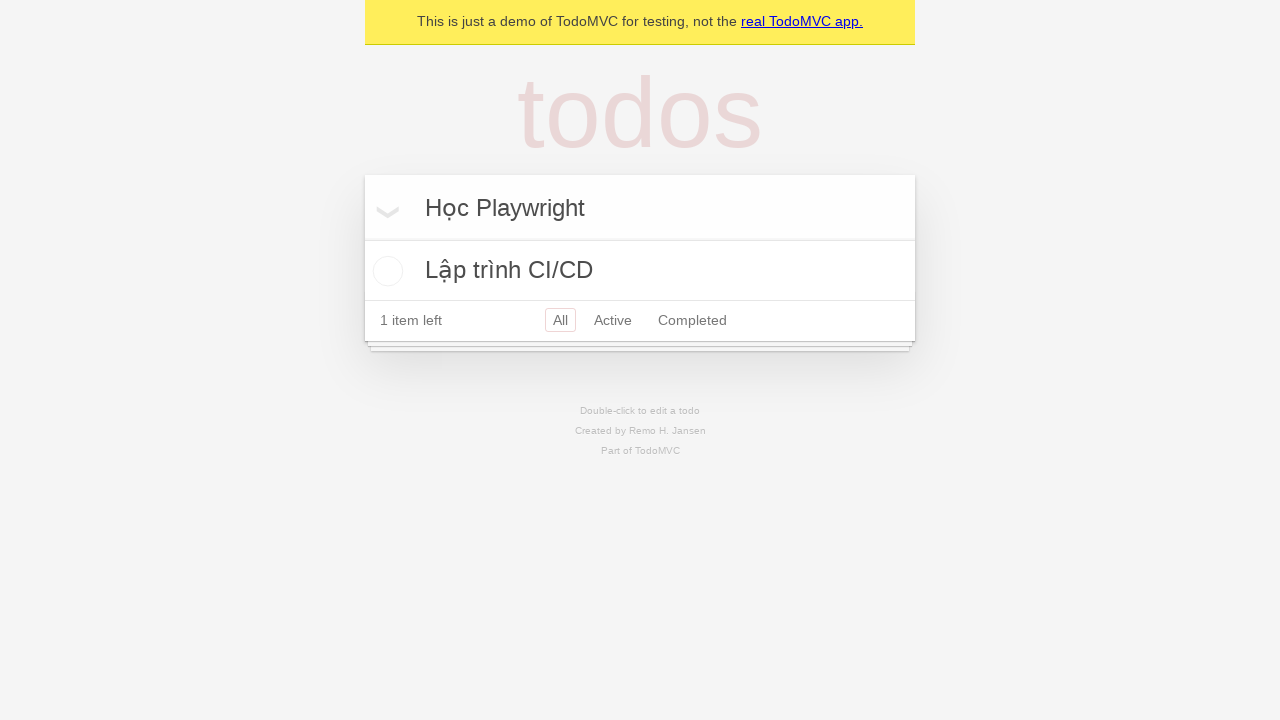

Pressed Enter to add second todo on .new-todo
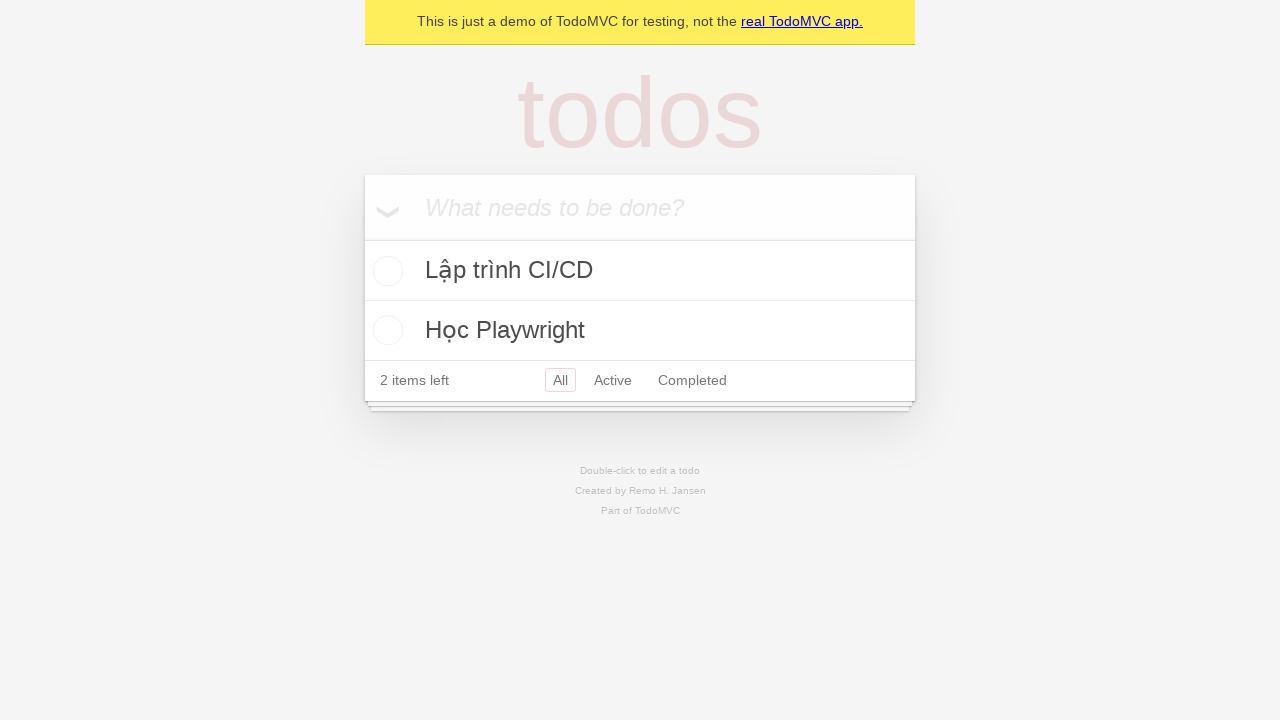

Waited for todo list items to be visible
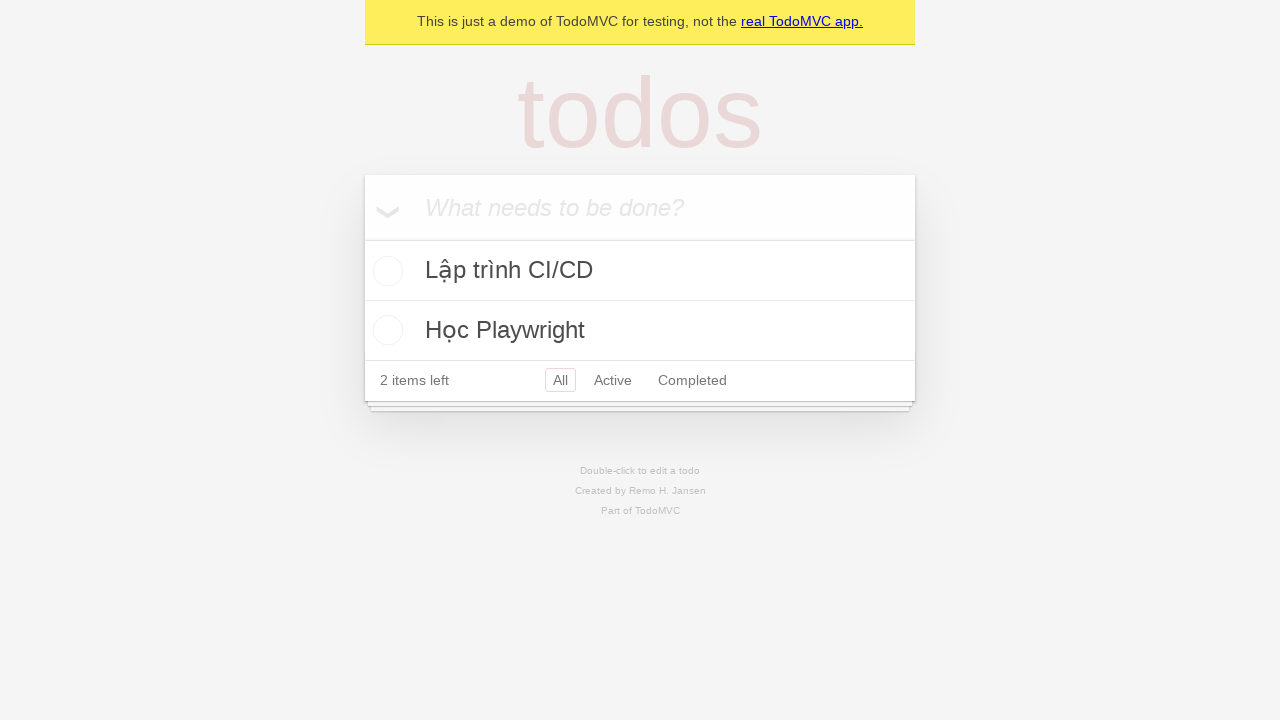

Retrieved todo count: 2 items
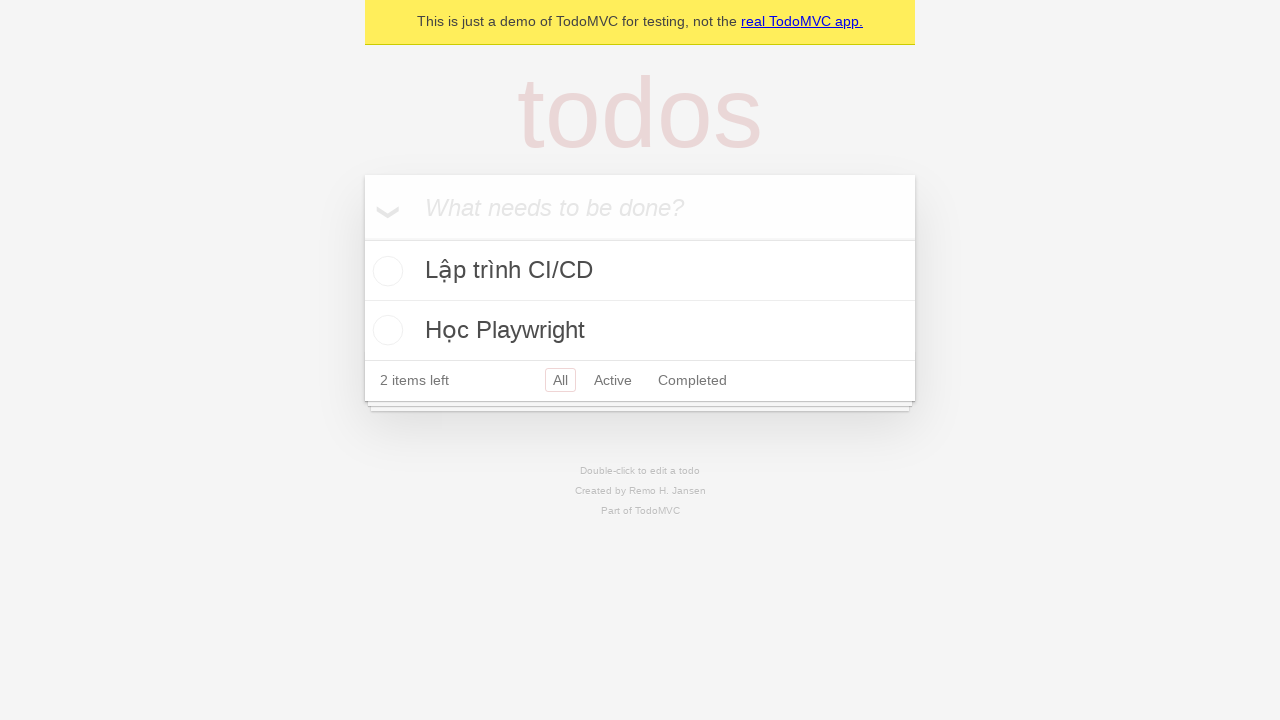

Verified that exactly 2 todos are present in the list
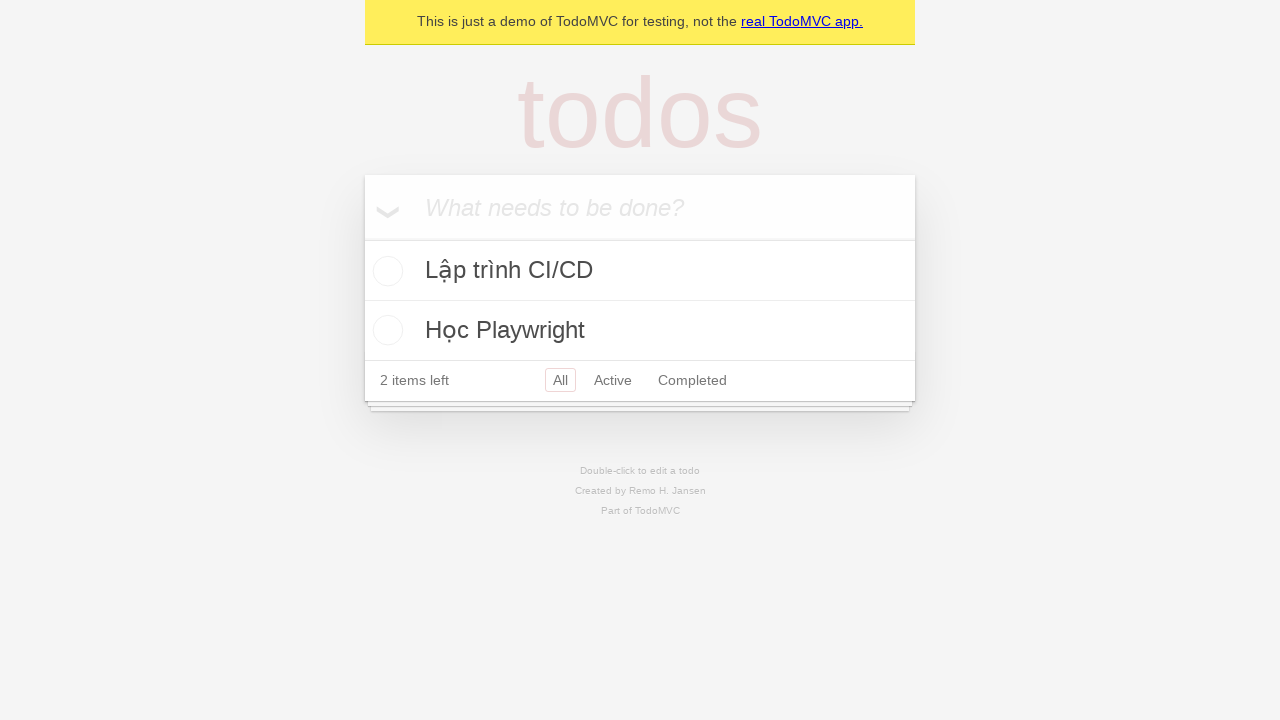

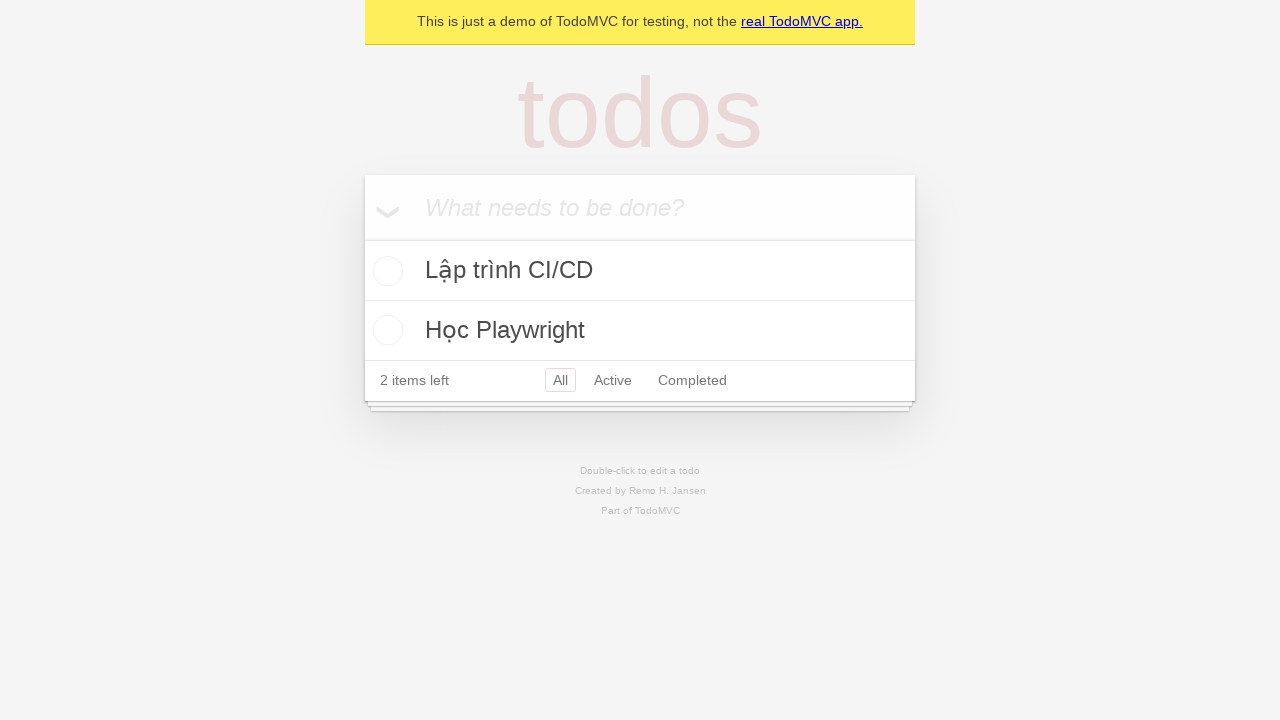